Tests frame handling by navigating to a page with multiple frames, iterating through each frame to find a specific link element, and clicking on it.

Starting URL: https://www.angelfire.com/super/badwebs/

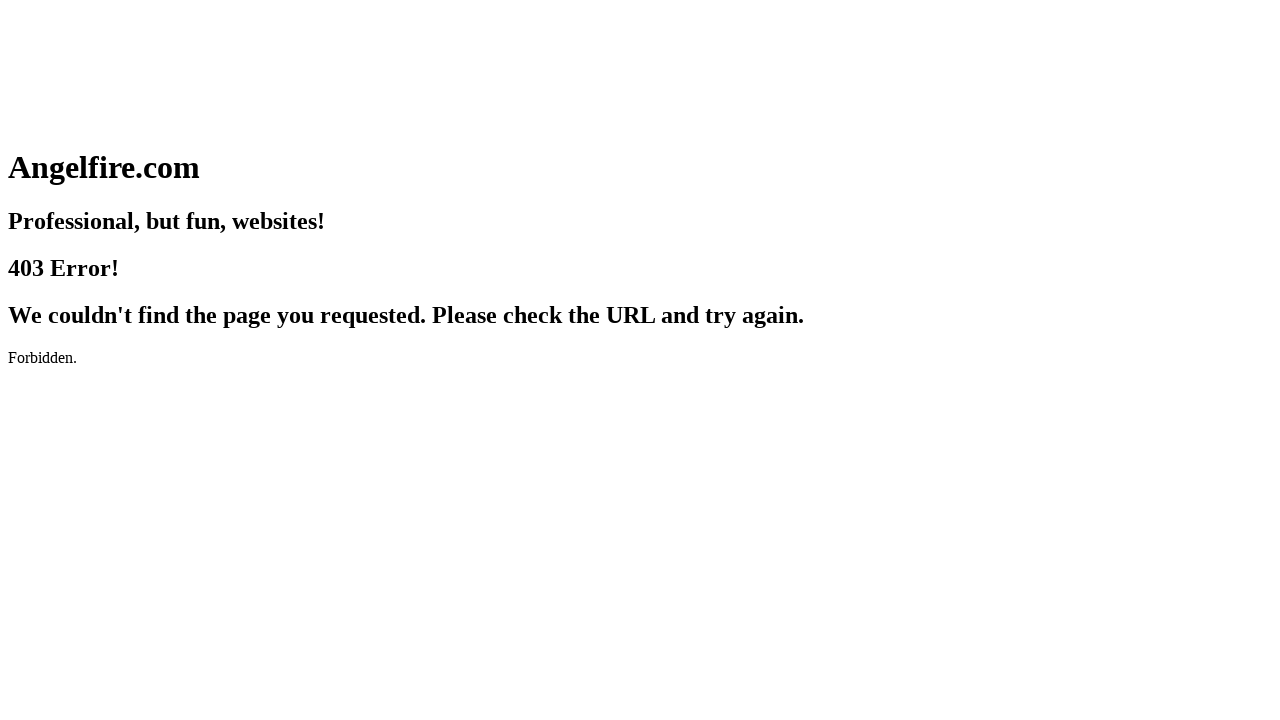

Navigated to https://www.angelfire.com/super/badwebs/
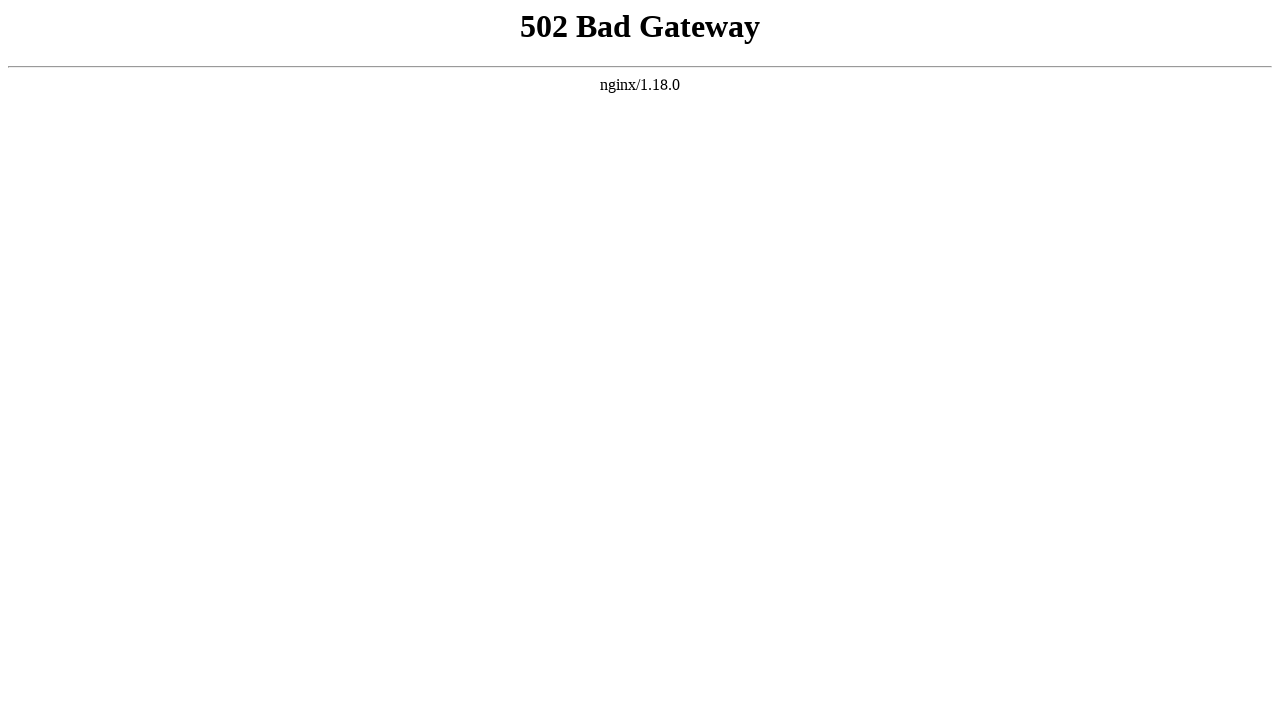

Retrieved all frames from the page
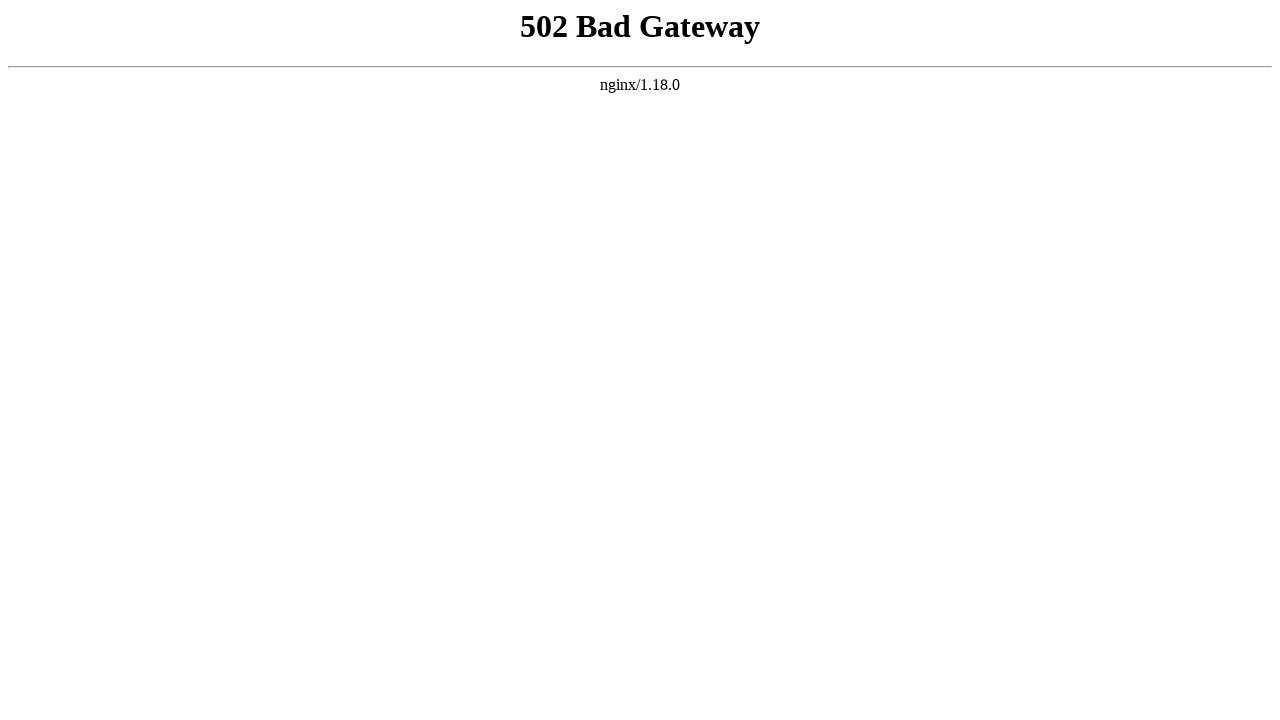

Searched for target link element in frame
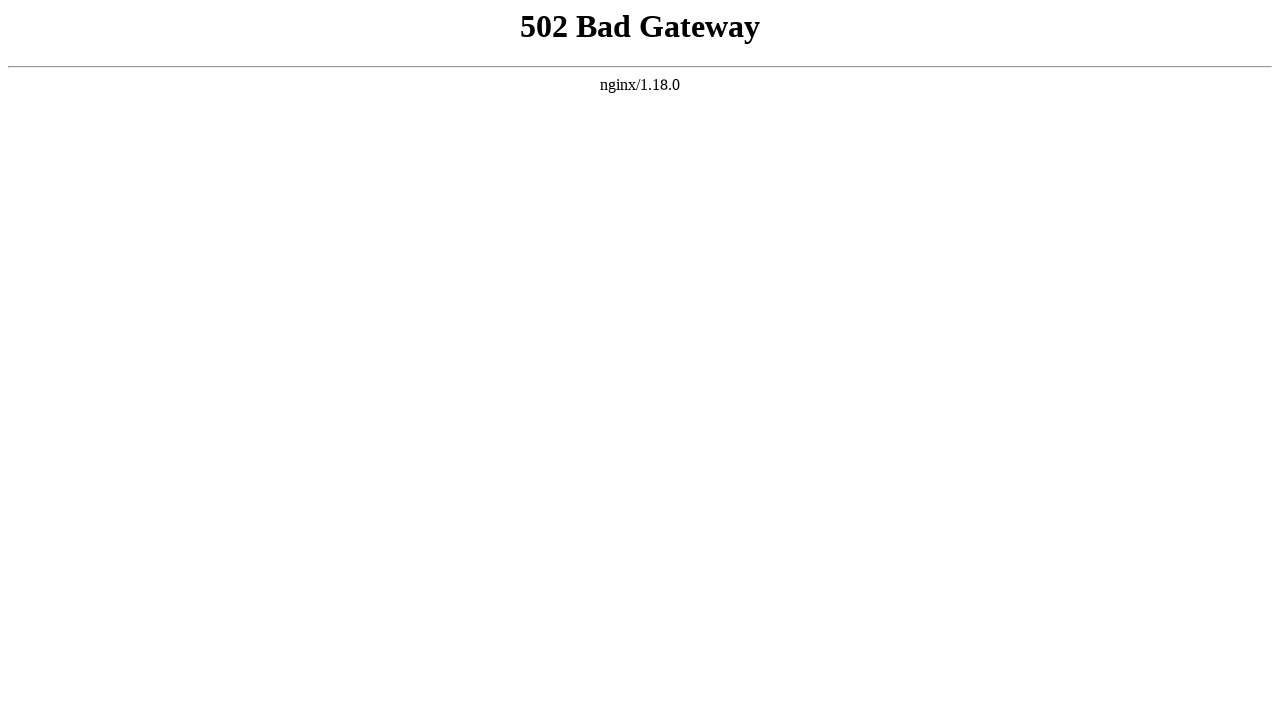

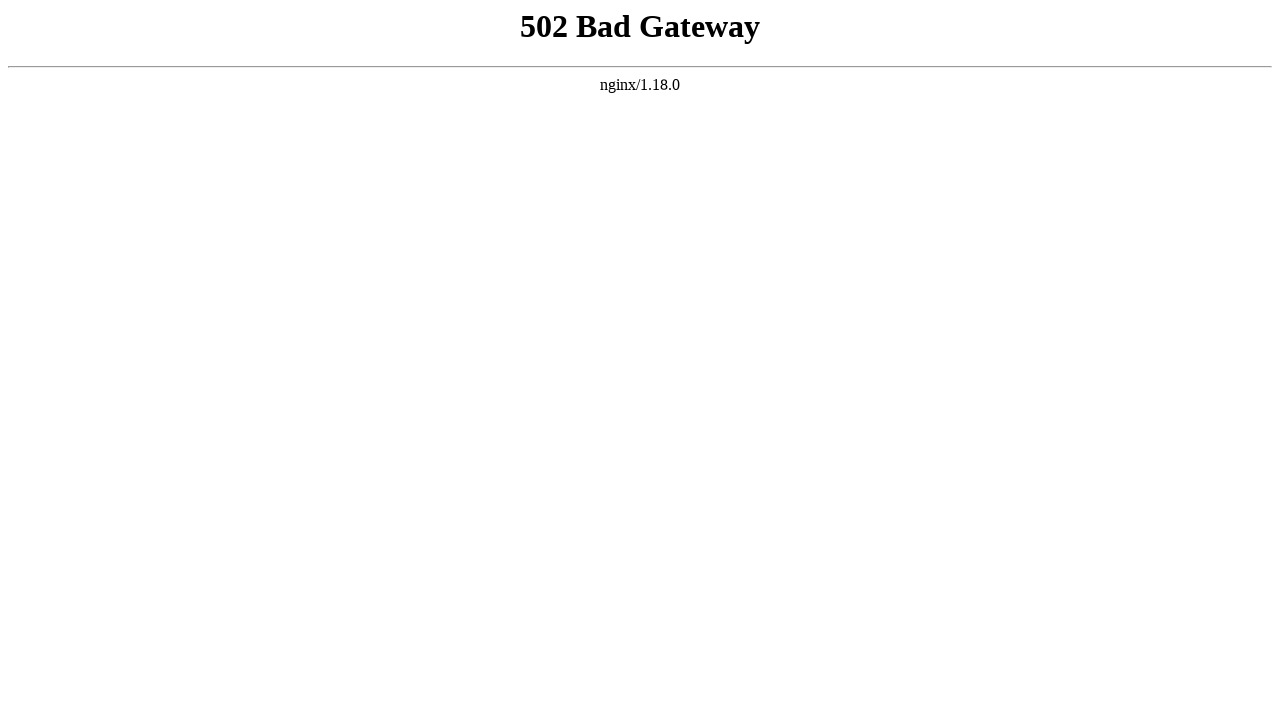